Tests checkbox and radio button selection states by clicking elements and verifying their selected/deselected status

Starting URL: https://automationfc.github.io/basic-form/index.html

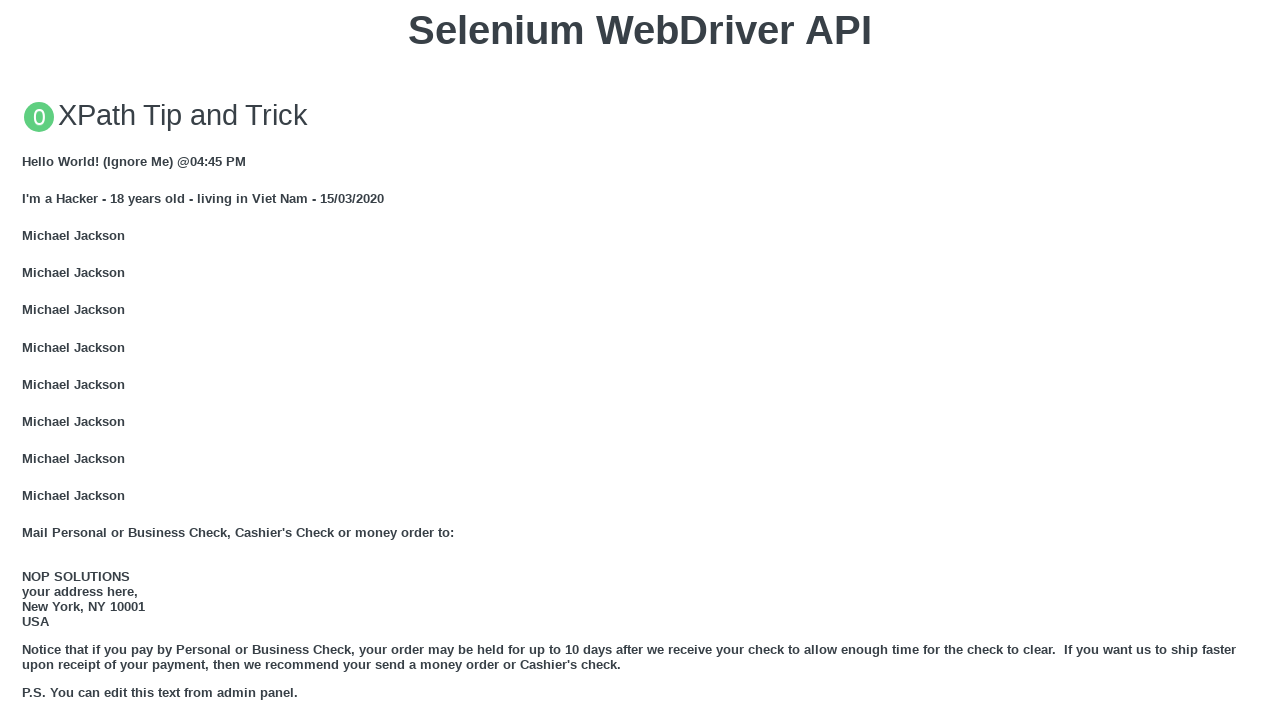

Clicked 'Age under 18' radio button at (28, 360) on #under_18
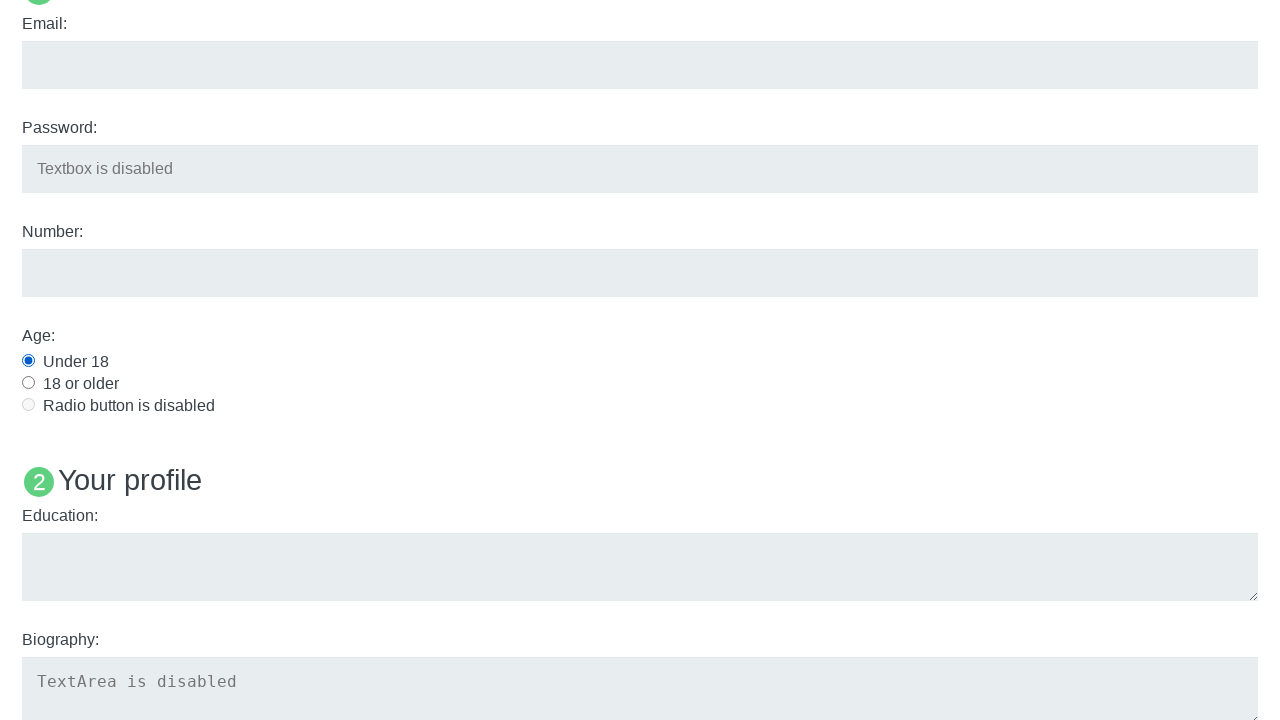

Clicked 'Development' checkbox at (28, 361) on #development
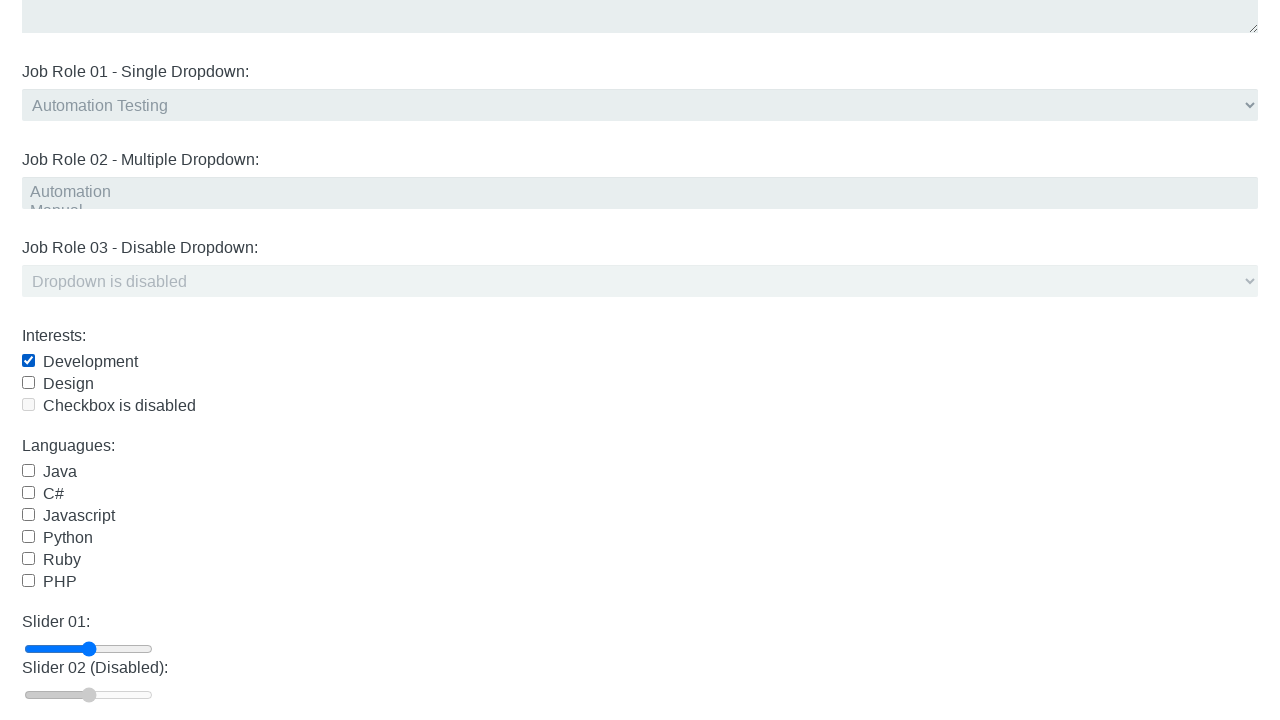

Verified 'Age under 18' radio button is selected
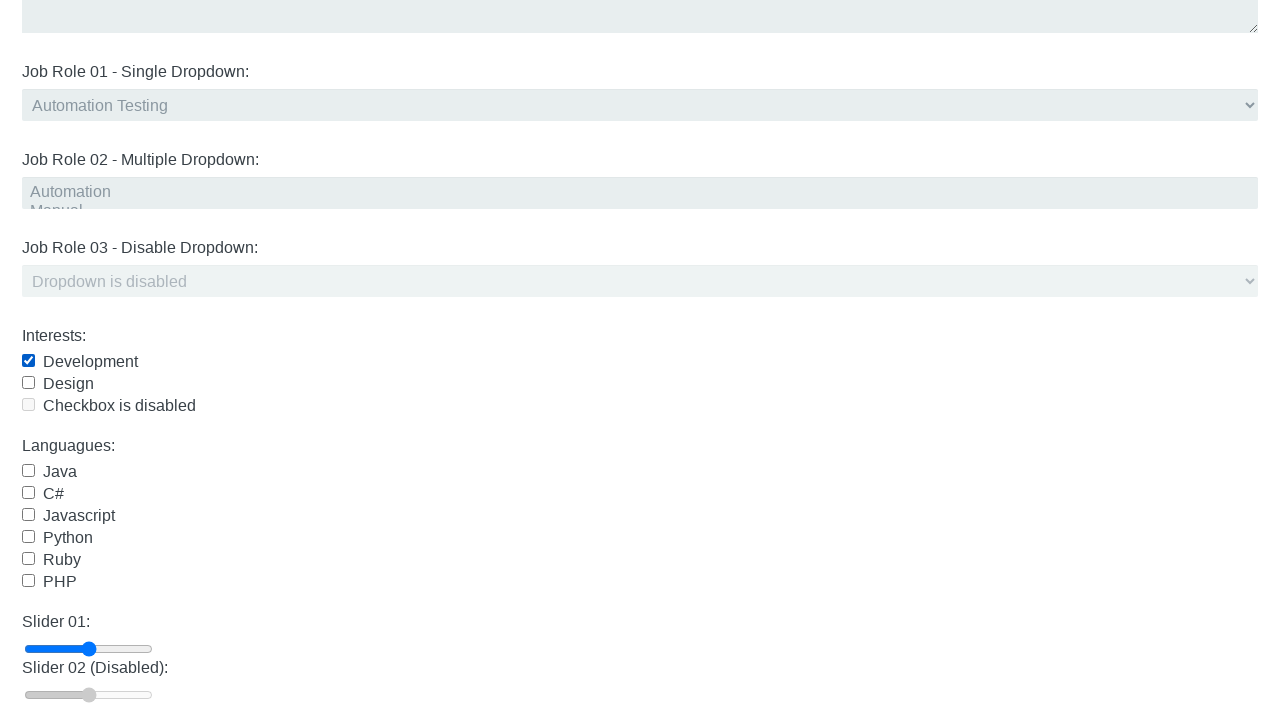

Verified 'Development' checkbox is selected
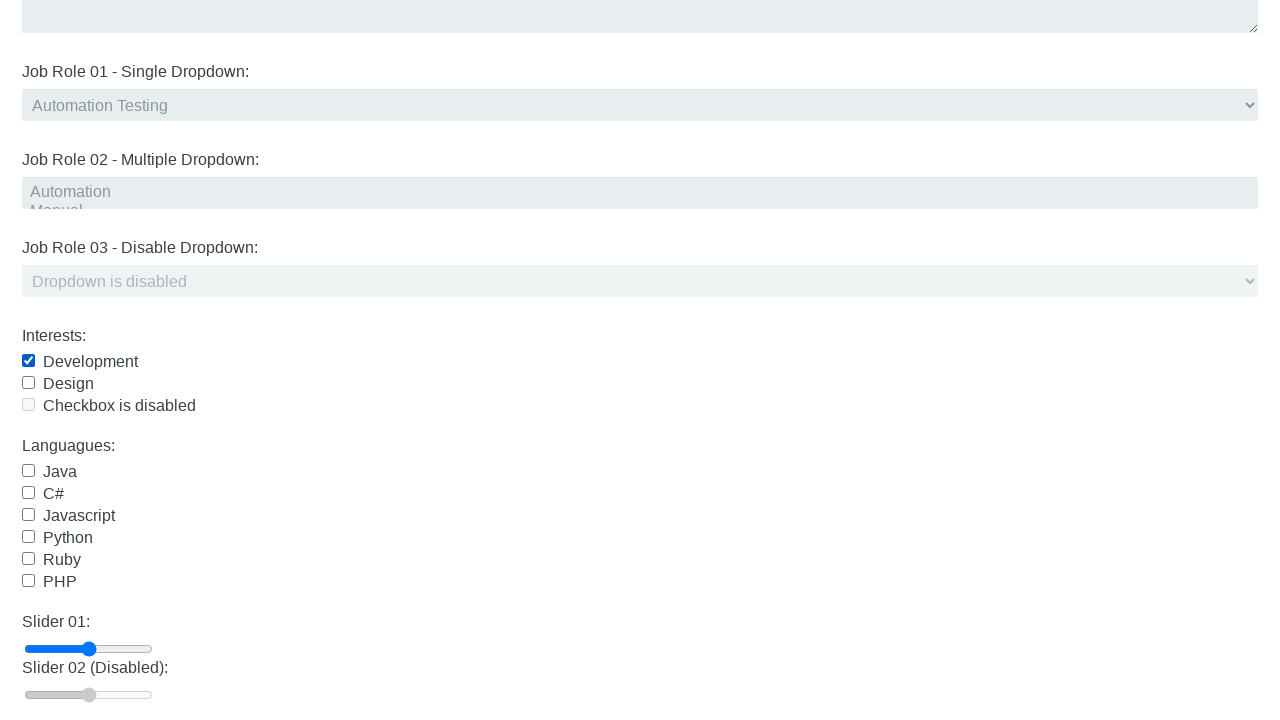

Verified 'Java' checkbox is not selected
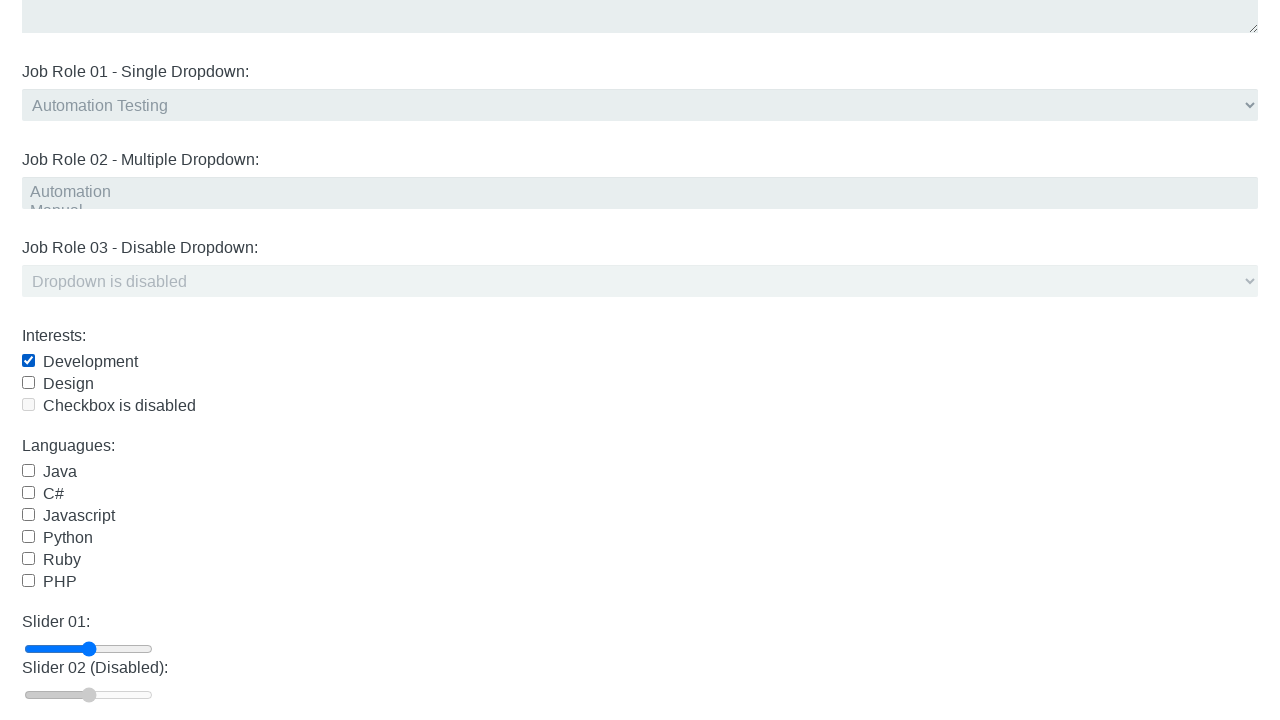

Clicked 'Age under 18' radio button again to toggle at (28, 360) on #under_18
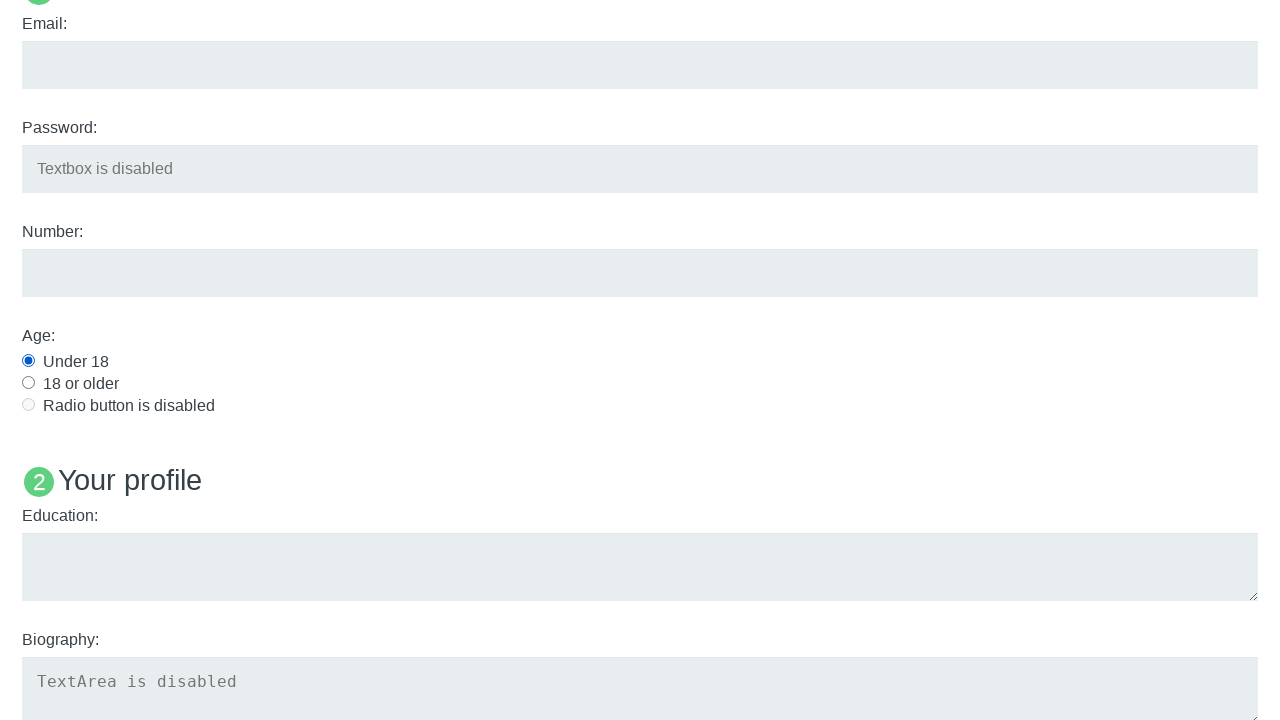

Clicked 'Development' checkbox again to toggle at (28, 361) on #development
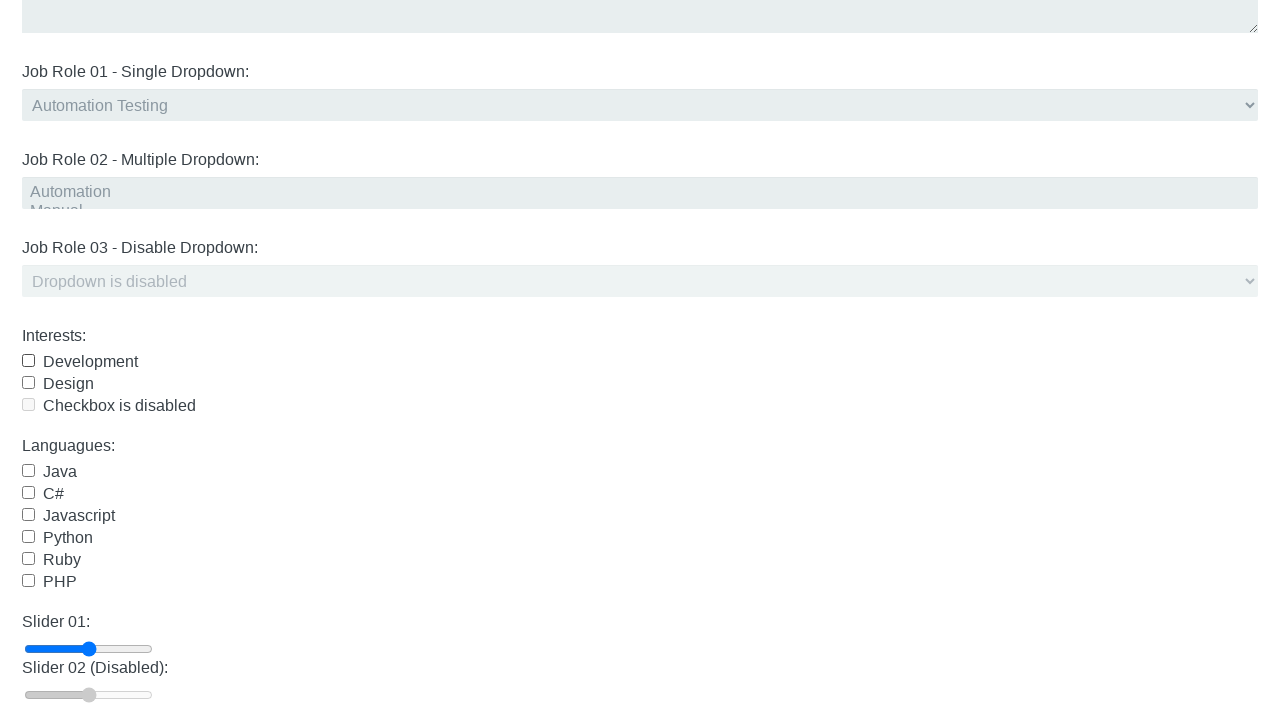

Verified 'Age under 18' radio button is still selected after toggle
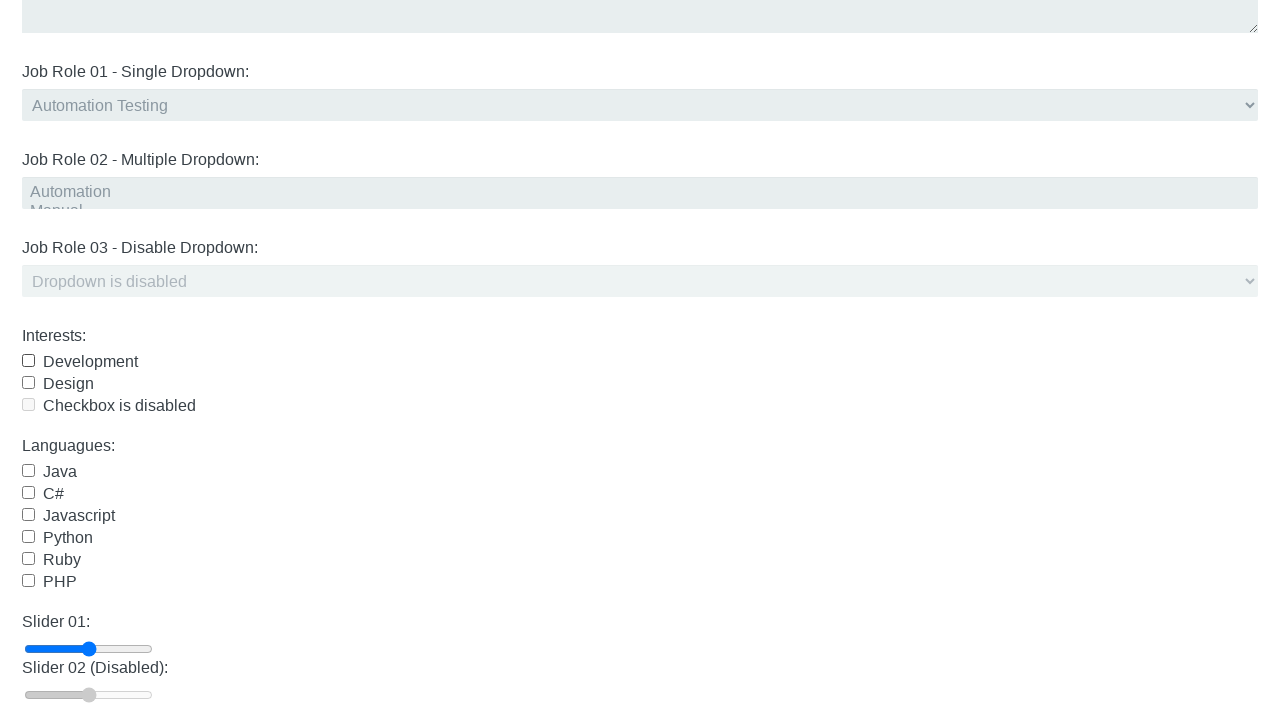

Verified 'Development' checkbox is deselected after toggle
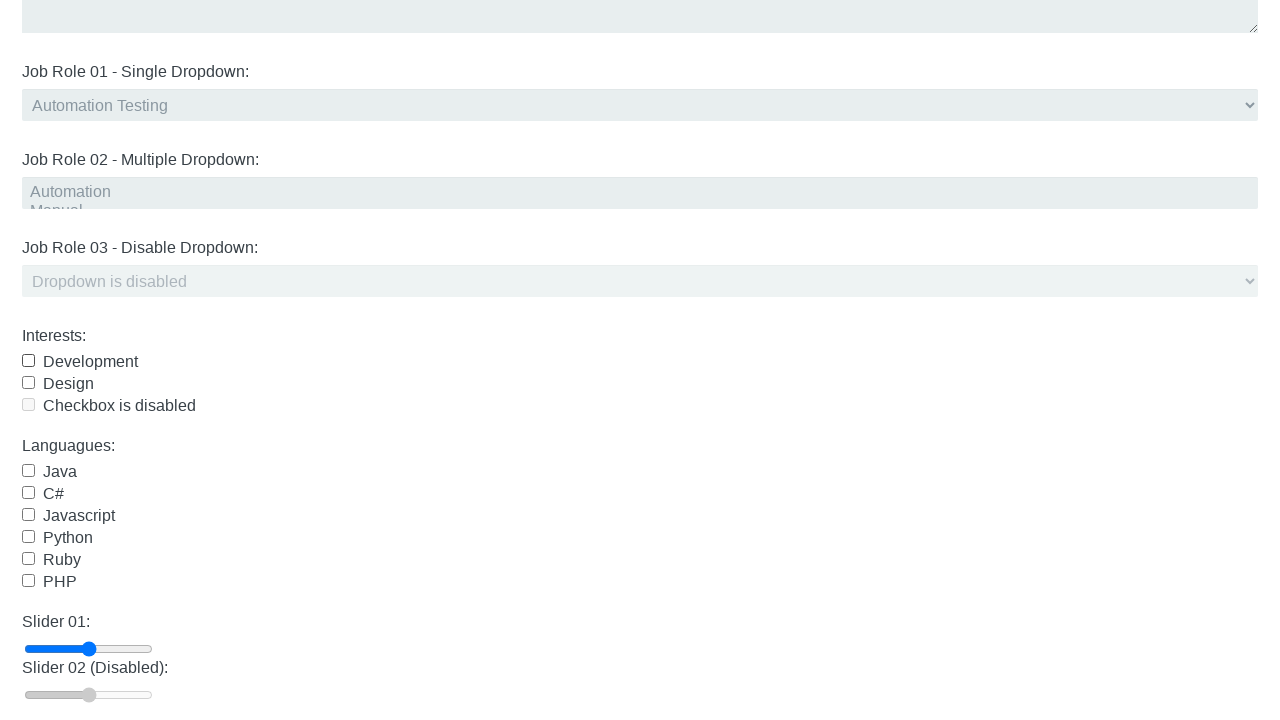

Verified 'Java' checkbox is not selected
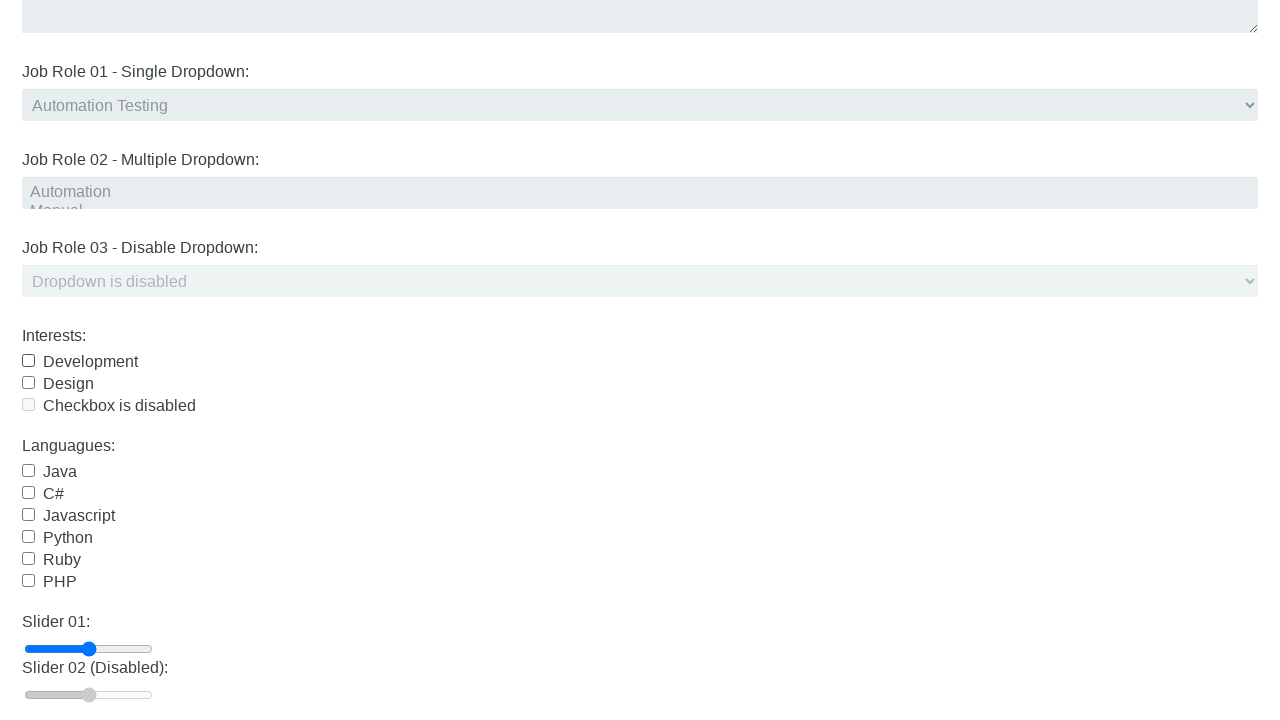

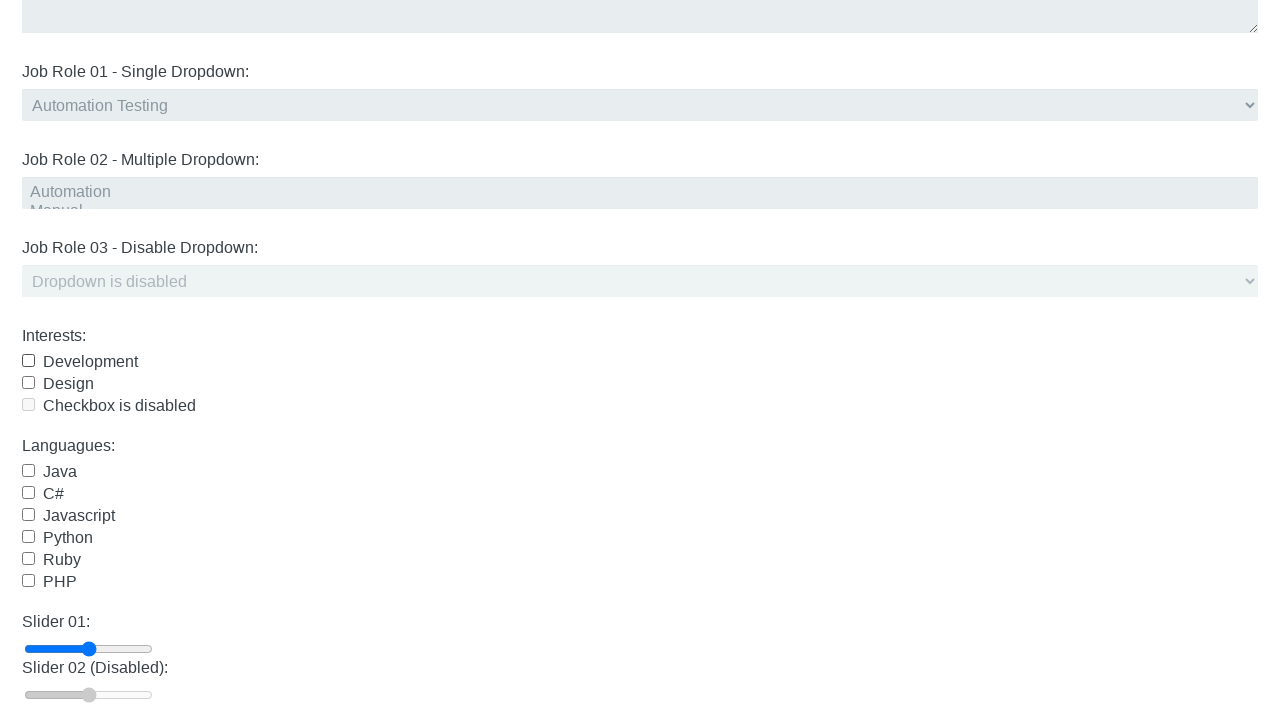